Tests a form submission on DemoQA by filling in text fields (name, email, current address, permanent address) and verifying the submitted data is displayed correctly

Starting URL: https://demoqa.com/text-box

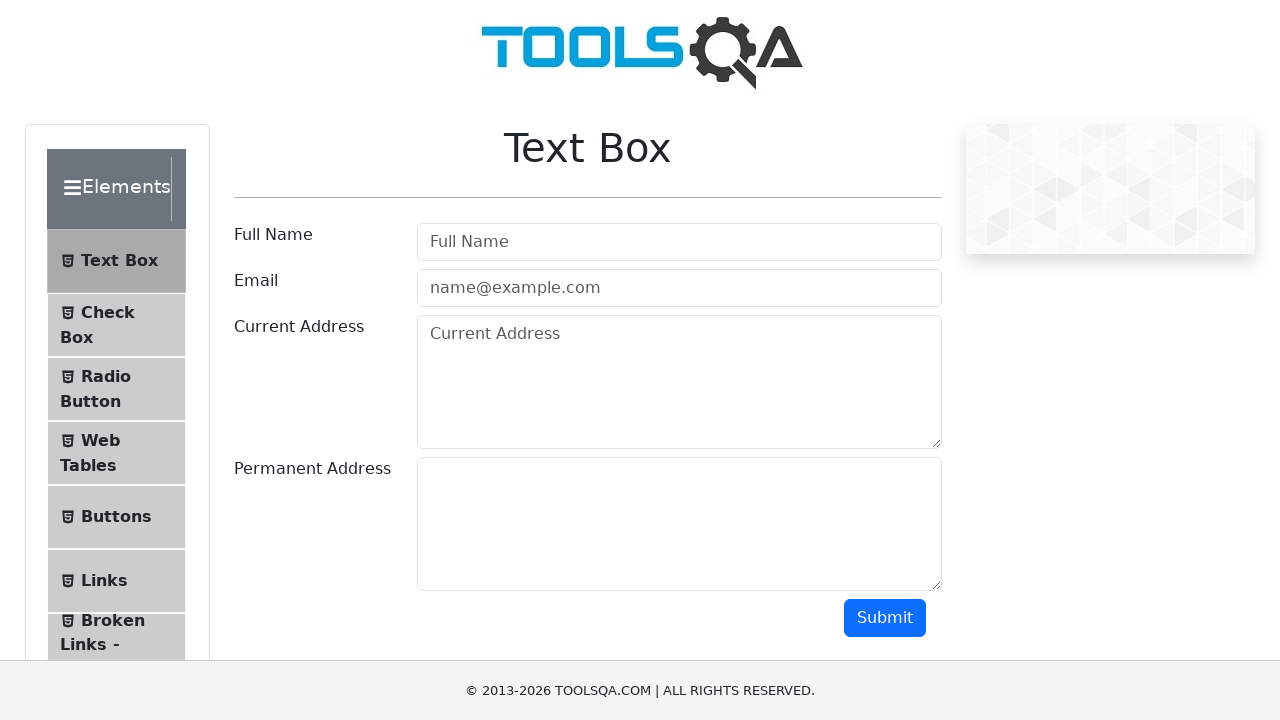

Filled name field with 'John Doe' on #userName
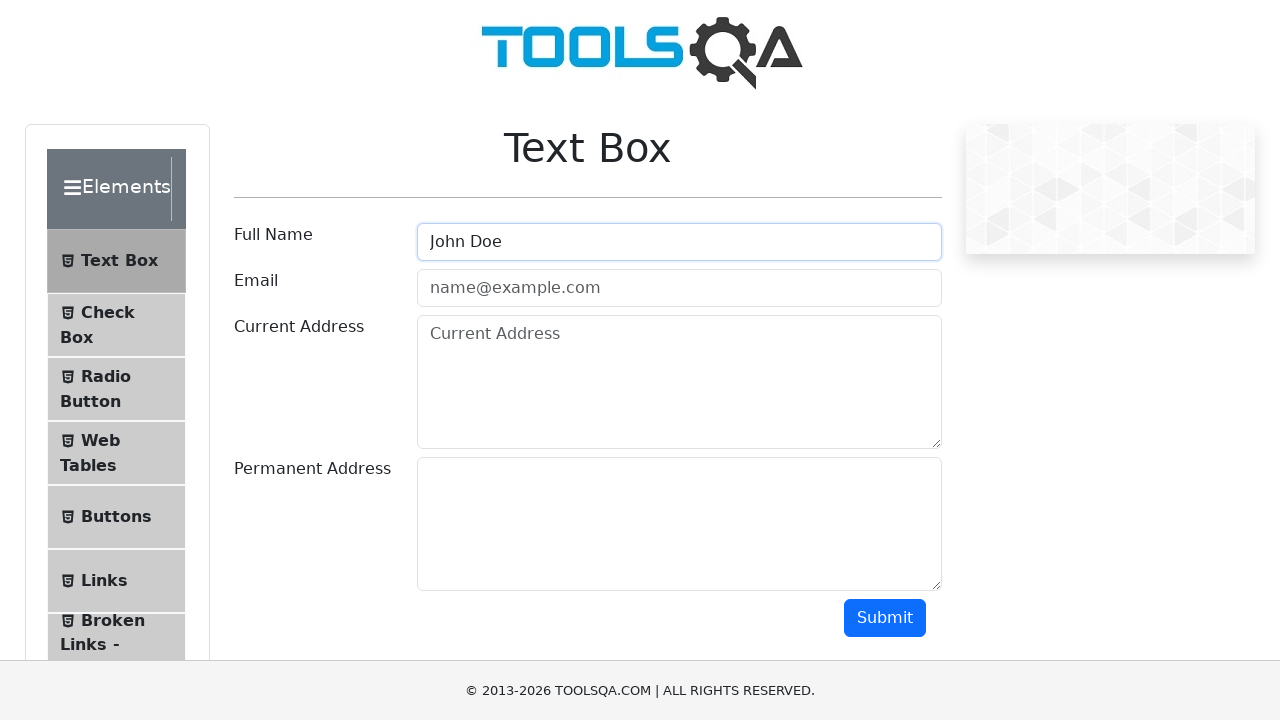

Filled email field with 'johndoe@example.com' on #userEmail
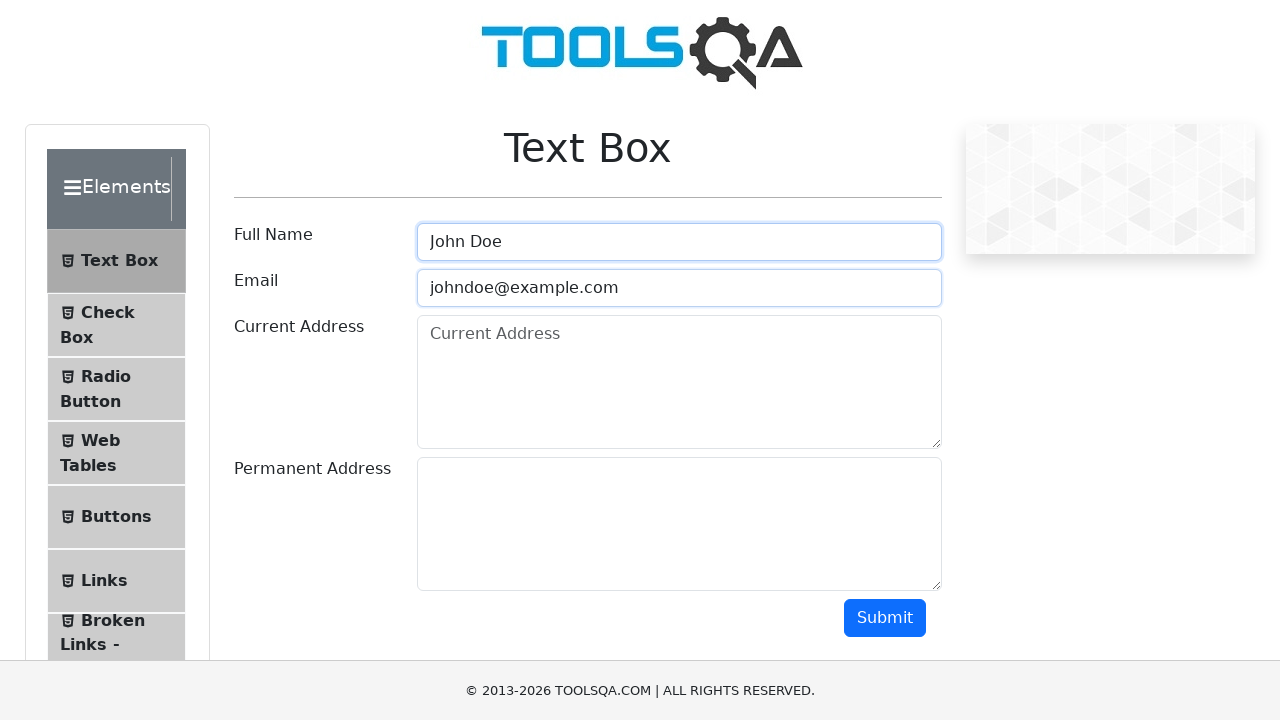

Filled current address field with '123 Main Street, Apt 4B' on #currentAddress
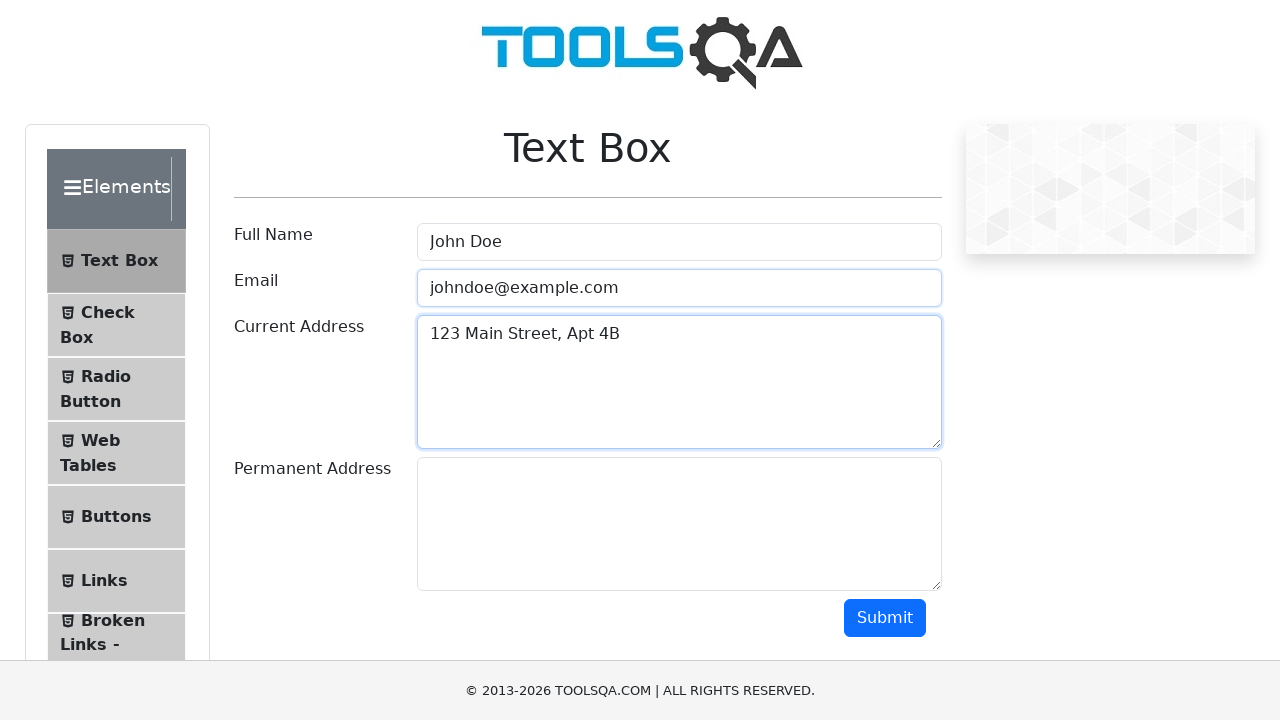

Filled permanent address field with '456 Oak Avenue, Suite 200' on #permanentAddress
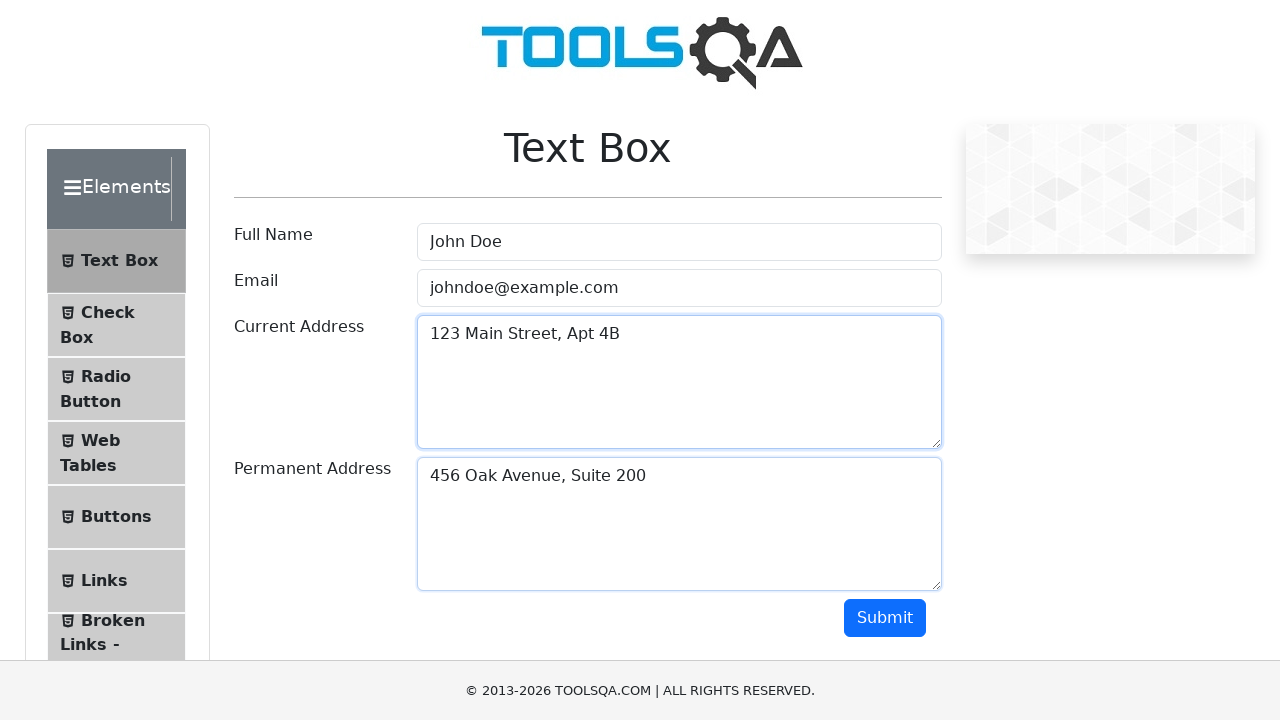

Scrolled submit button into view
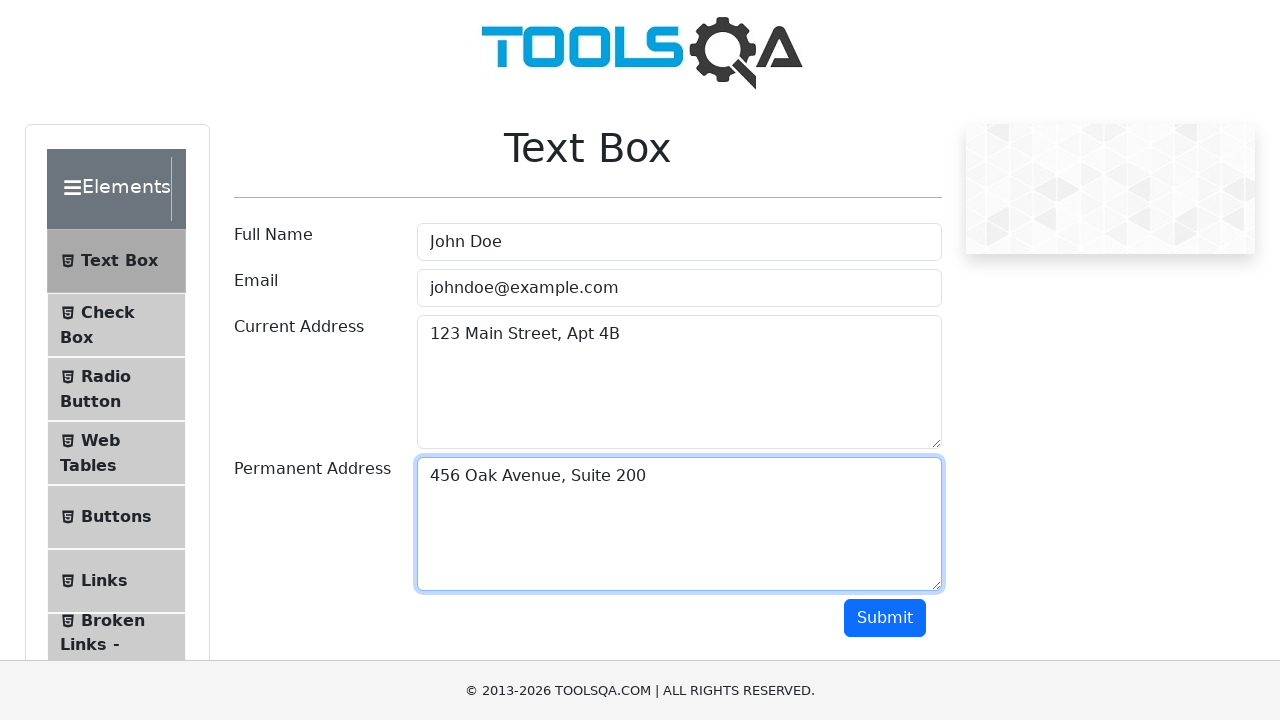

Clicked submit button to submit form at (885, 618) on #submit
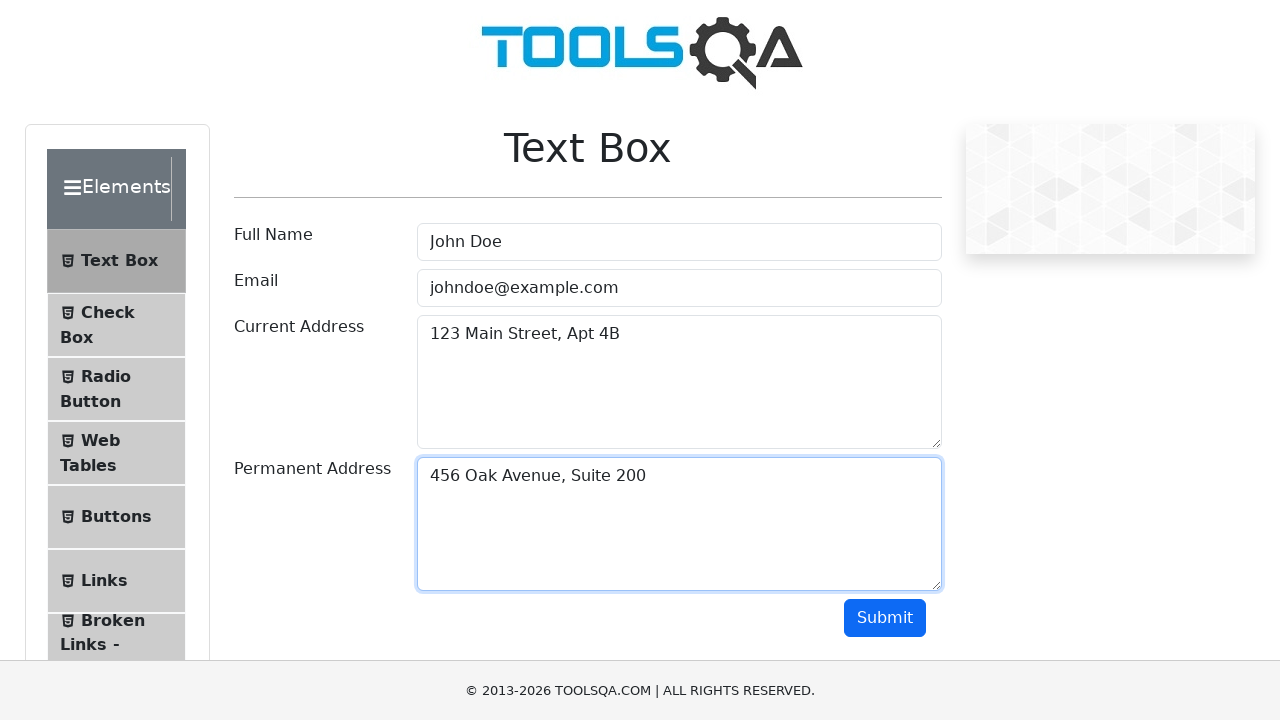

Output section appeared on page
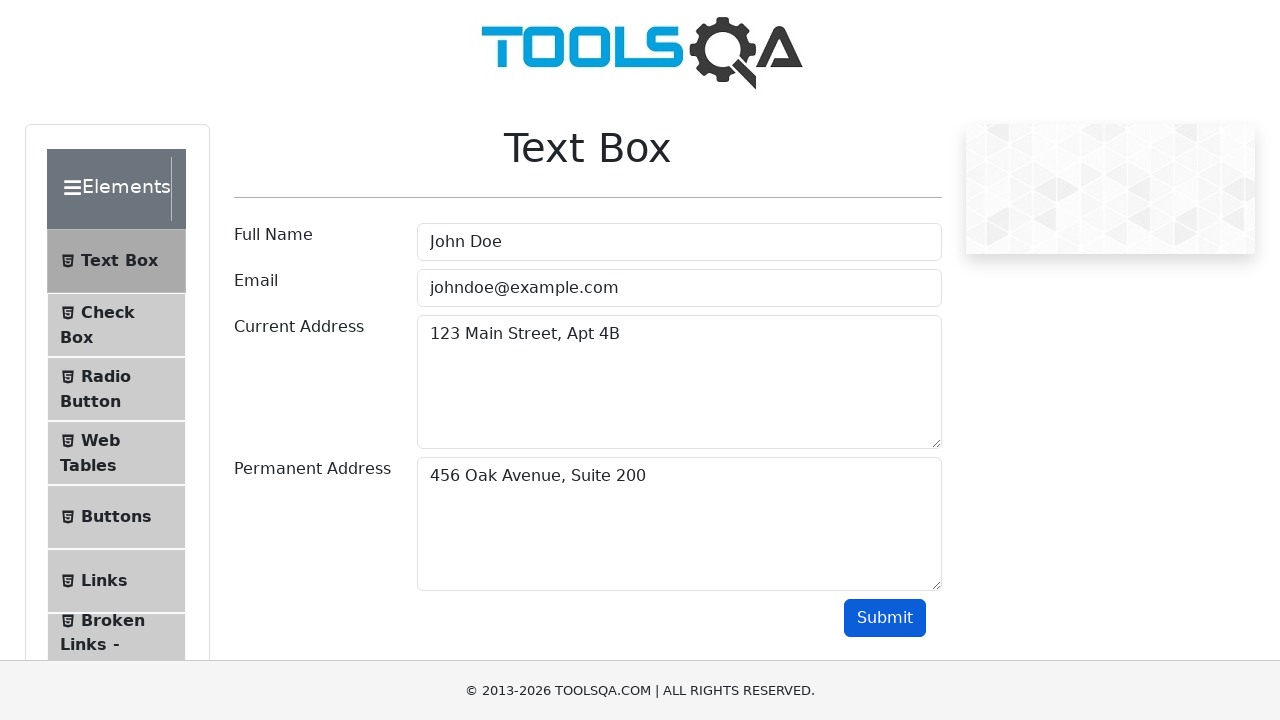

Verified name field in output: 'Name:John Doe'
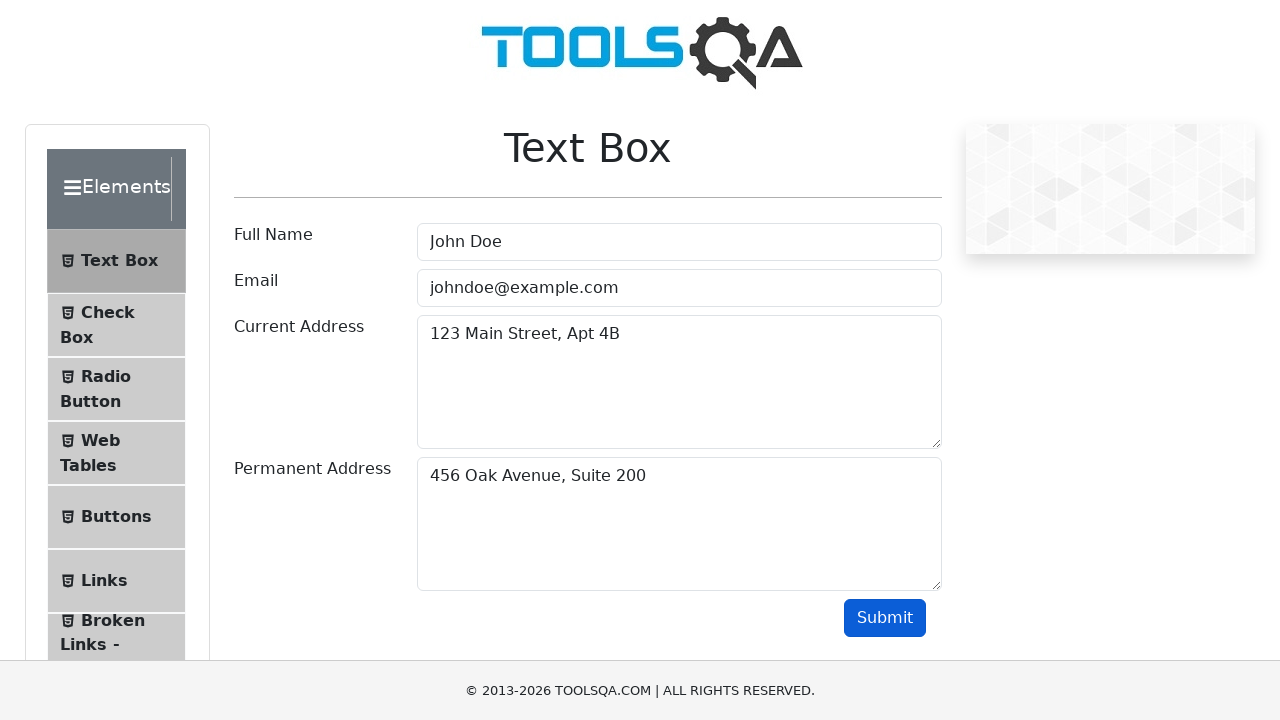

Verified email field in output: 'Email:johndoe@example.com'
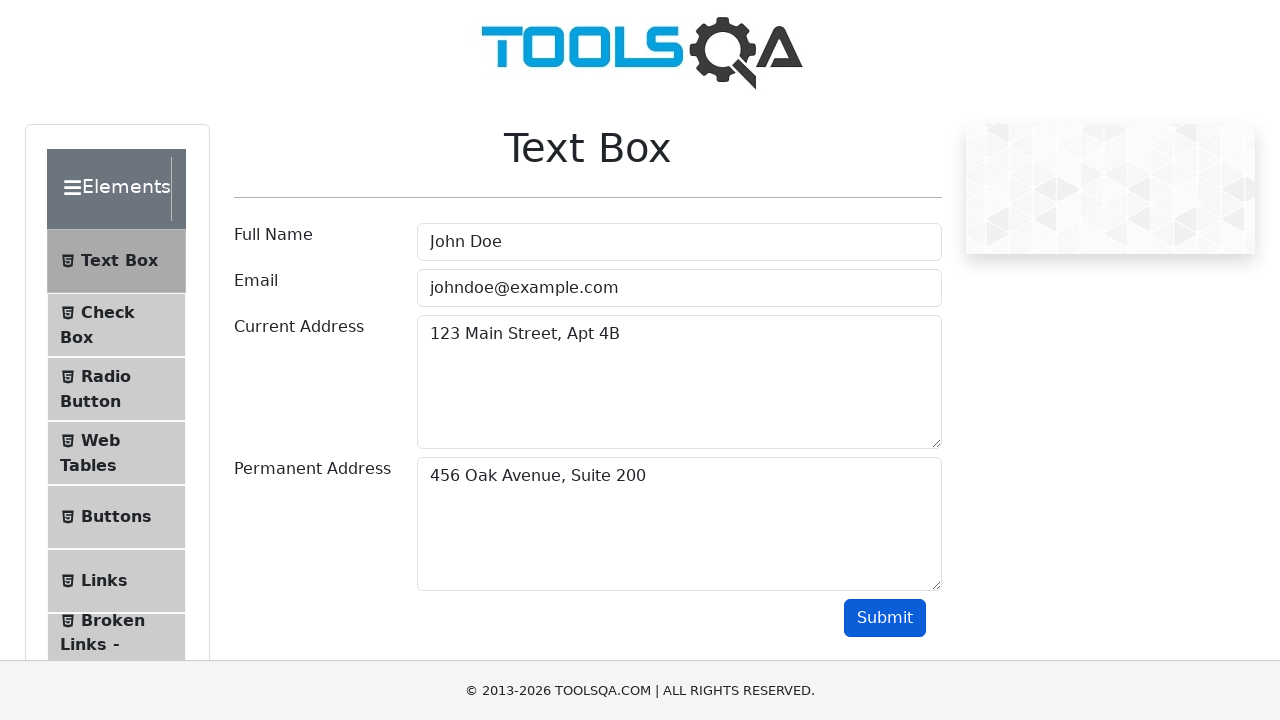

Verified current address field in output: 'Current Address :123 Main Street, Apt 4B'
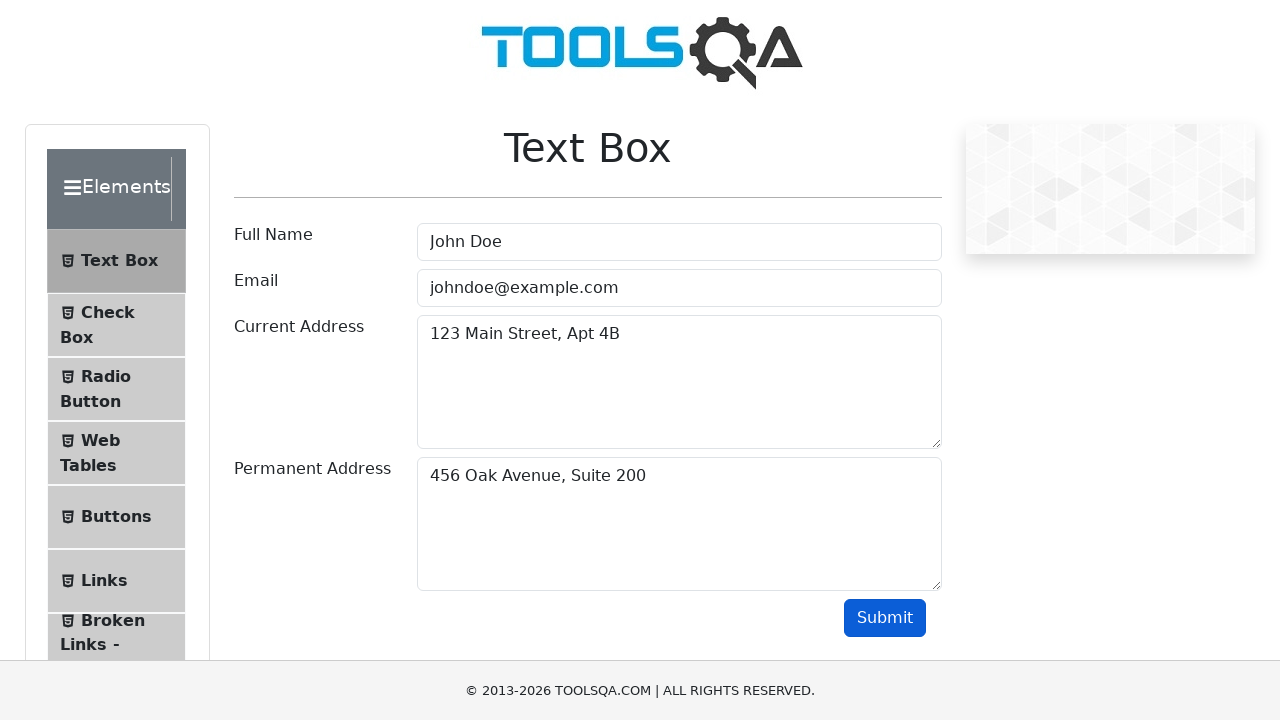

Verified permanent address field in output: 'Permananet Address :456 Oak Avenue, Suite 200'
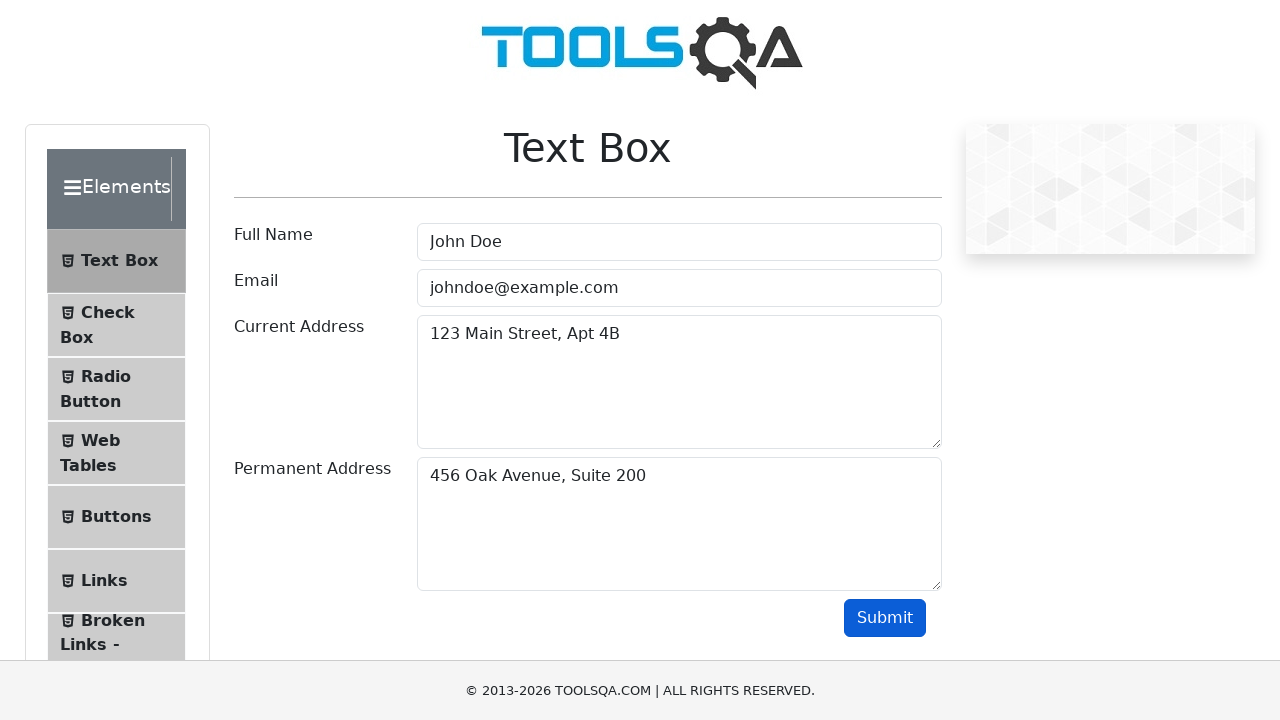

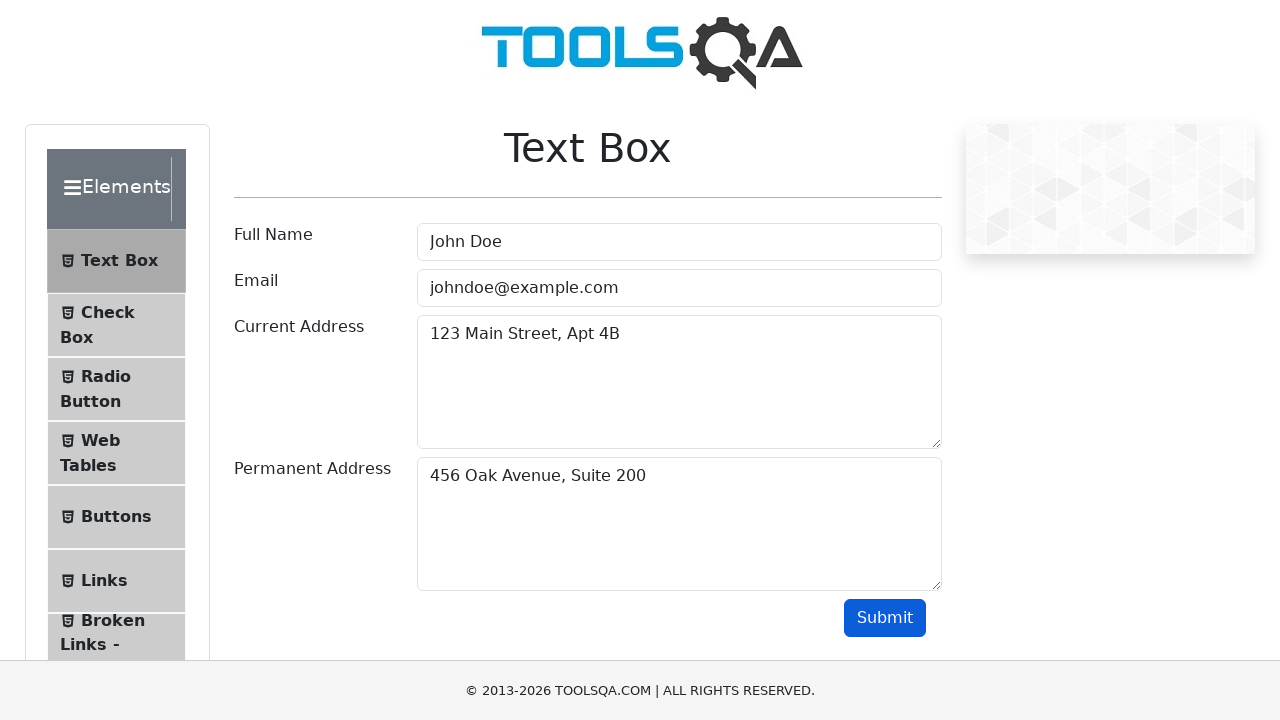